Tests default sorting by newness and verifies the first product details

Starting URL: http://practice.automationtesting.in/

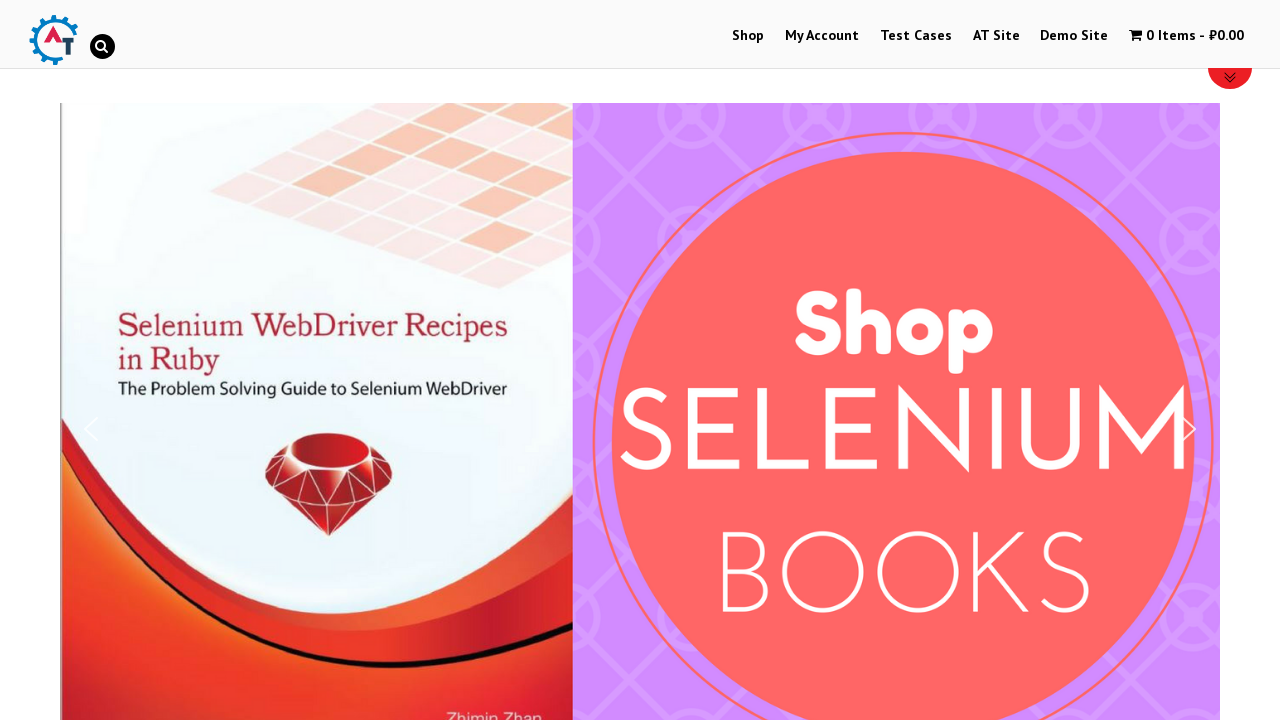

Clicked on Shop in menu at (748, 36) on text=Shop
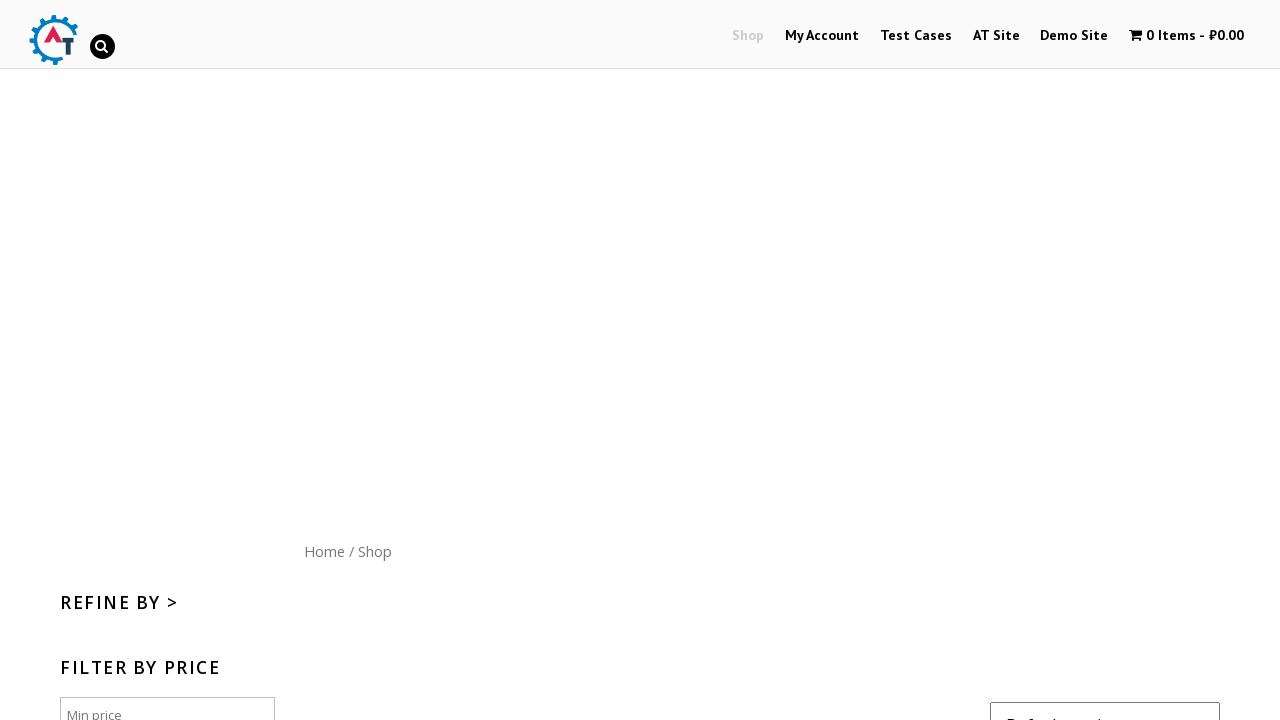

Waited for page to load (networkidle)
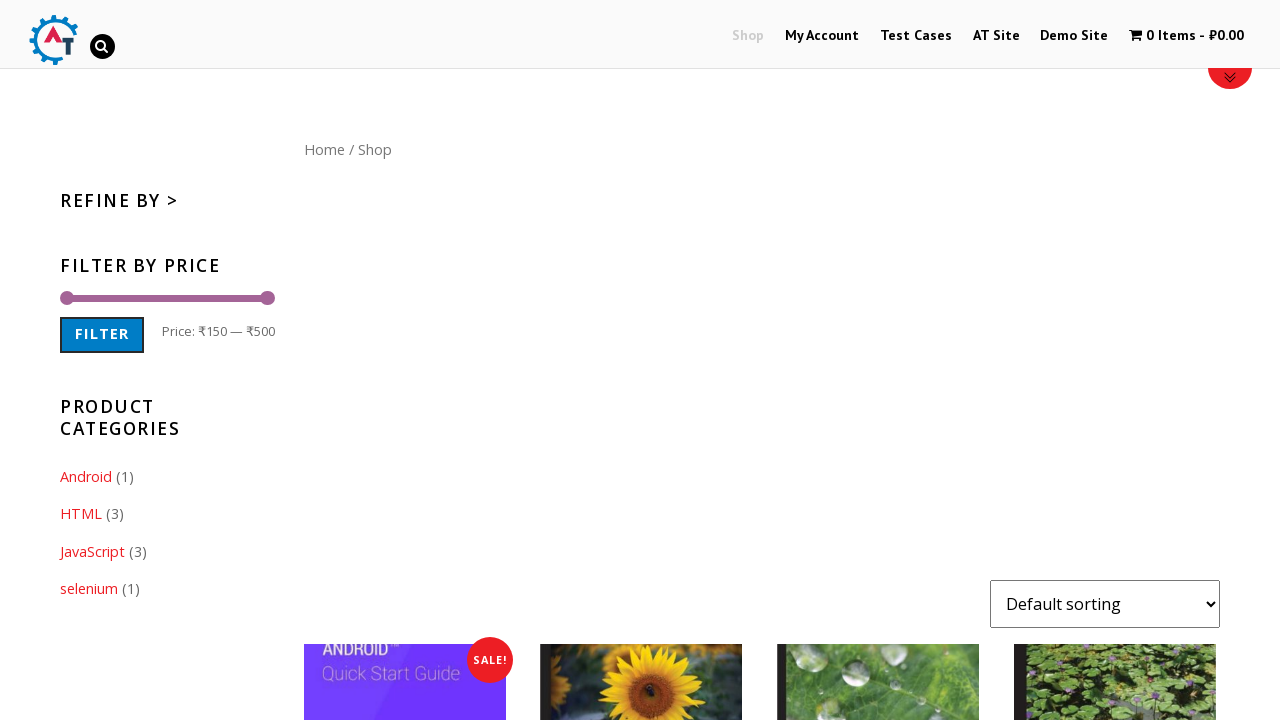

Selected 'date' option to sort by newness on #content form select
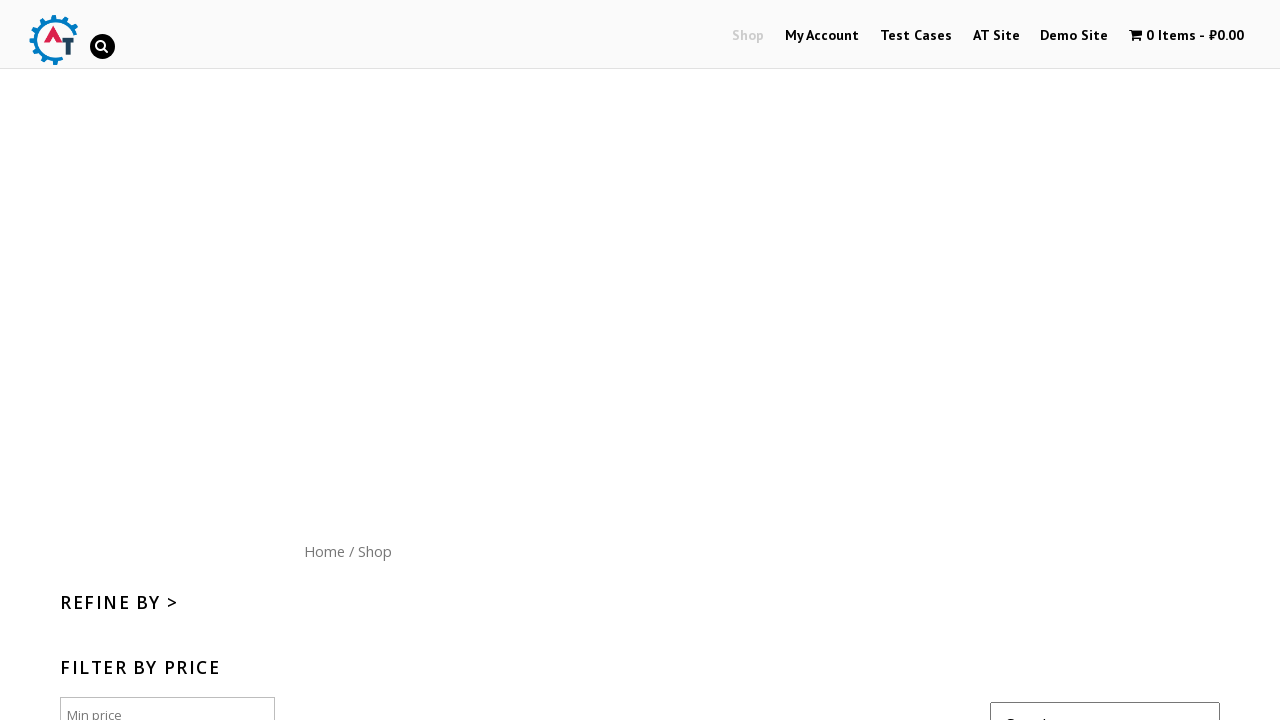

Waited 3 seconds for products to be sorted
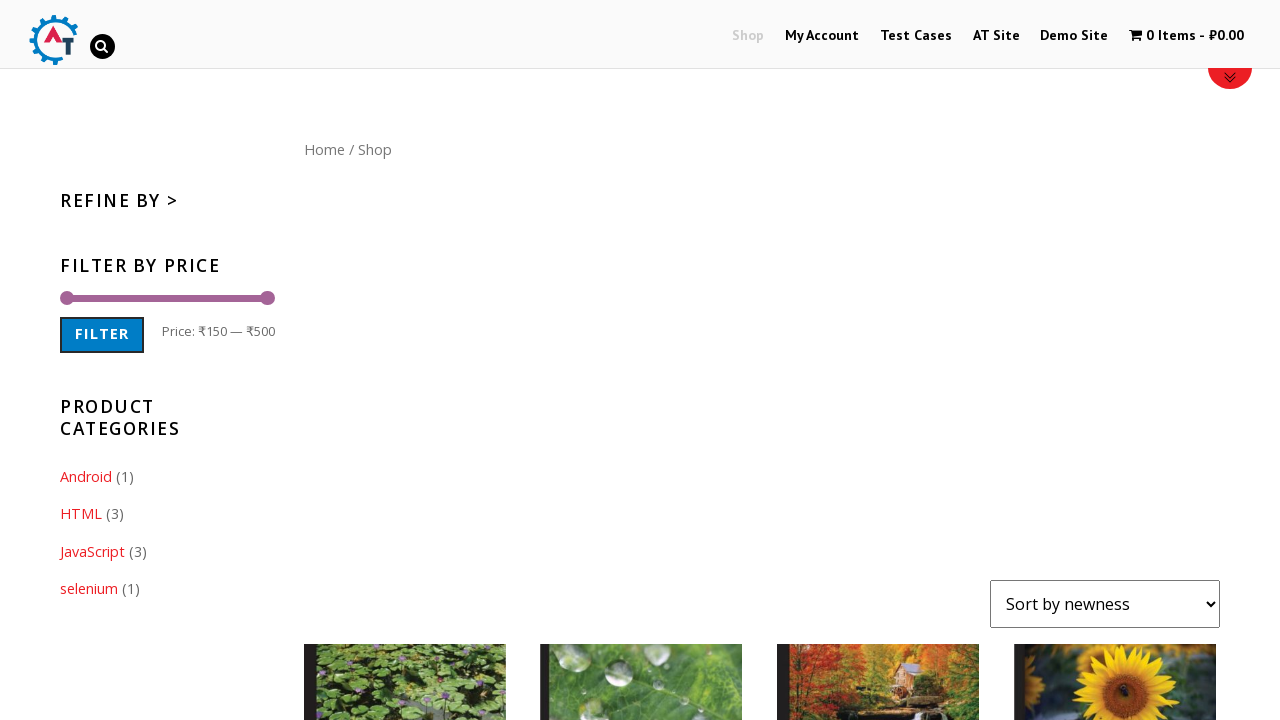

Verified products section is visible
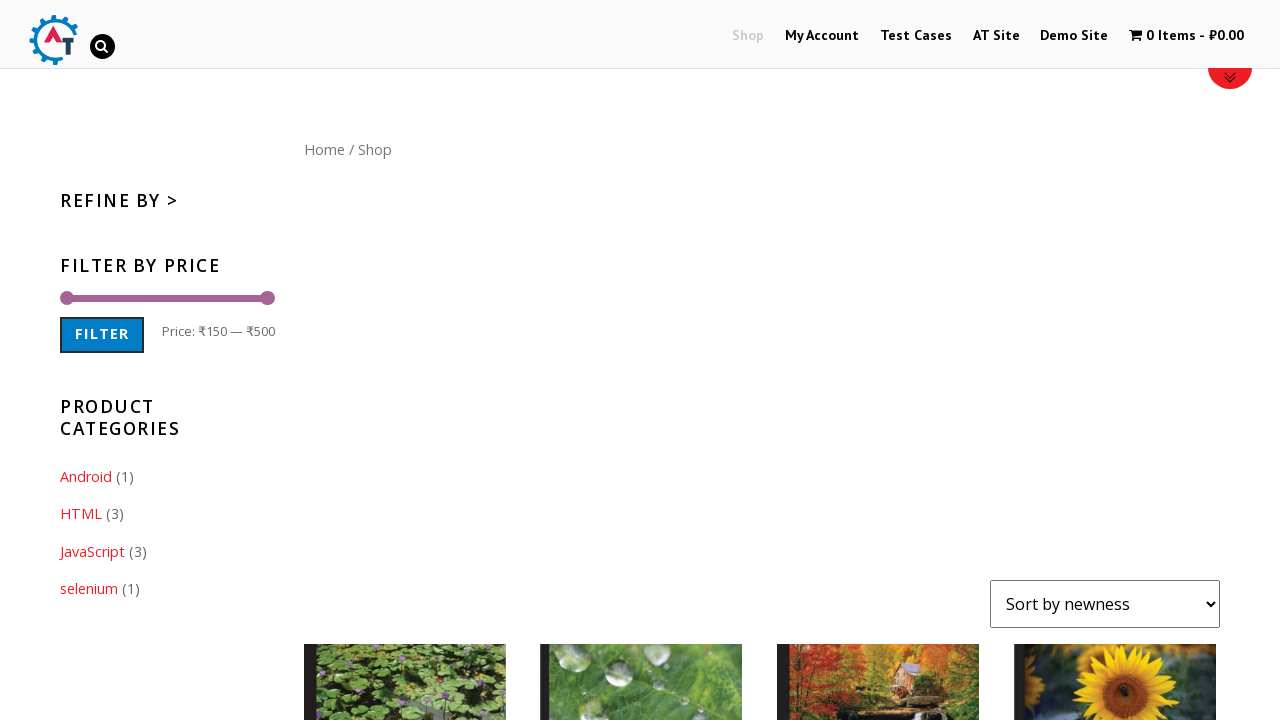

Clicked on the first book title at (405, 361) on xpath=//*[@id="content"]/ul/li[1]/a[1]/h3
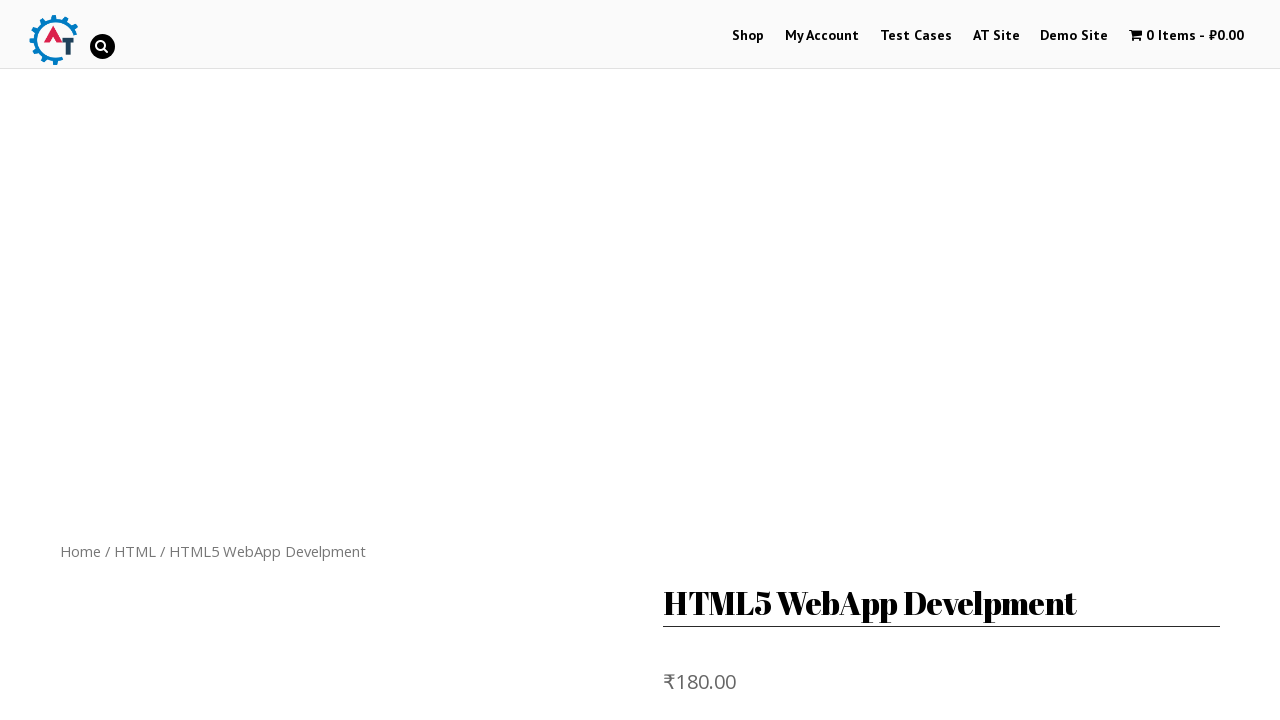

Waited 3 seconds for product details page to load
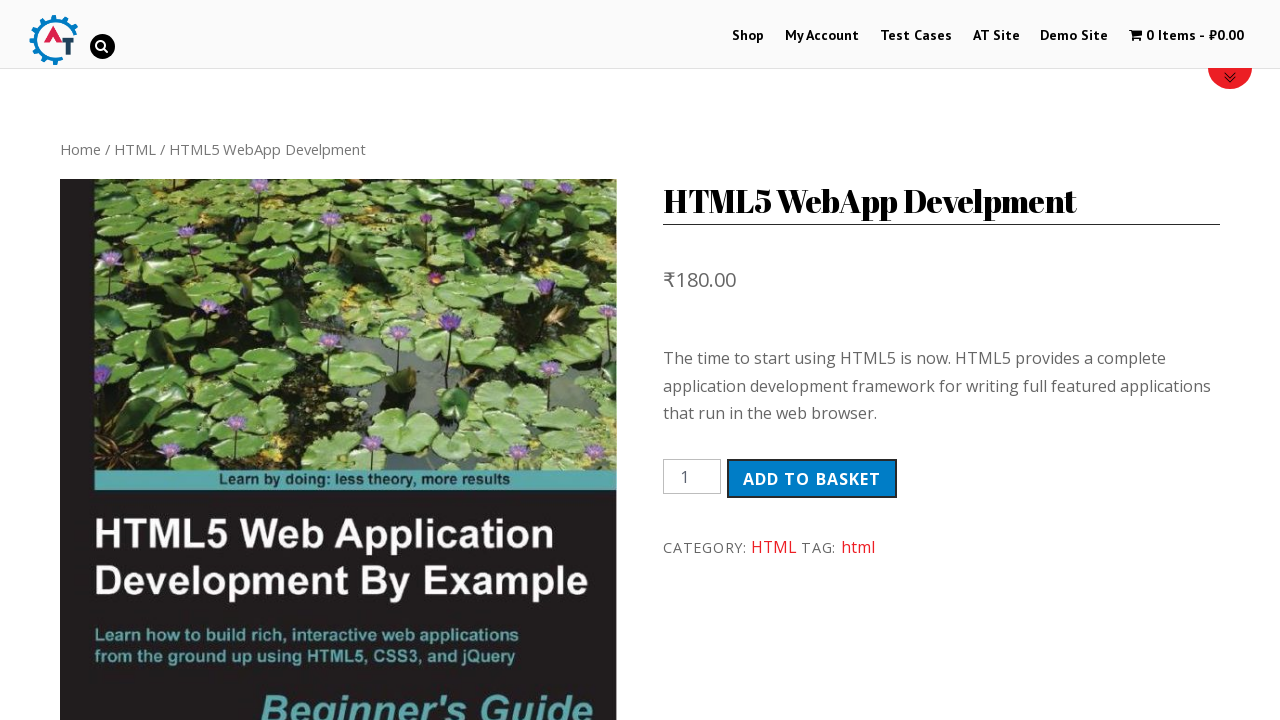

Verified first product details - confirmed 'HTML5 WebApp Develpment' heading is visible
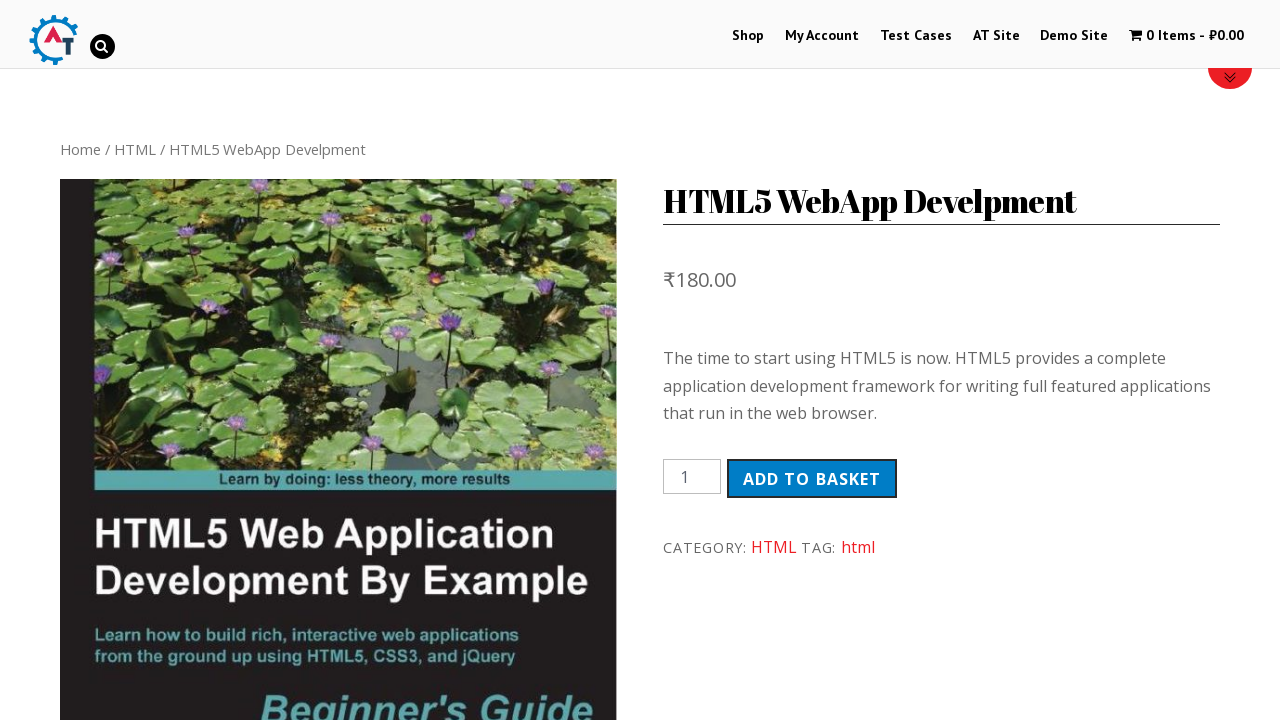

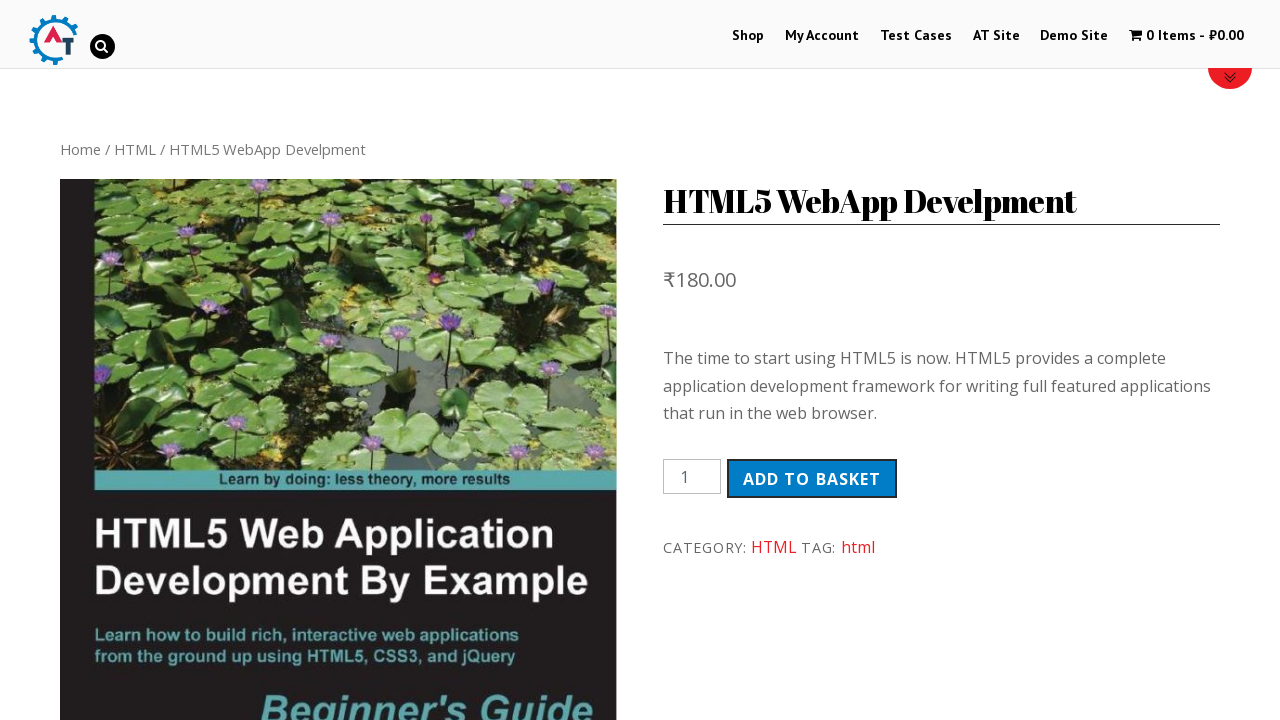